Tests toggling a todo item's completed state by clicking the toggle checkbox twice

Starting URL: https://todomvc.com/examples/react/dist/

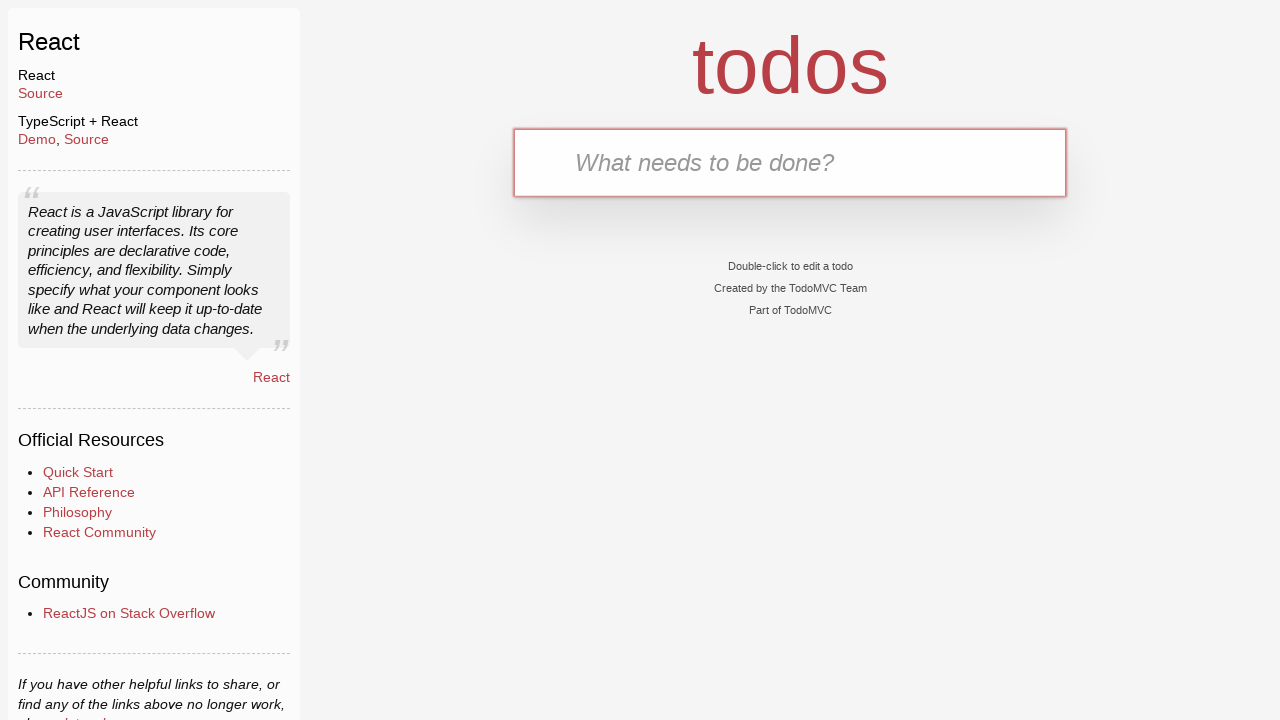

Waited for new todo input field to be visible
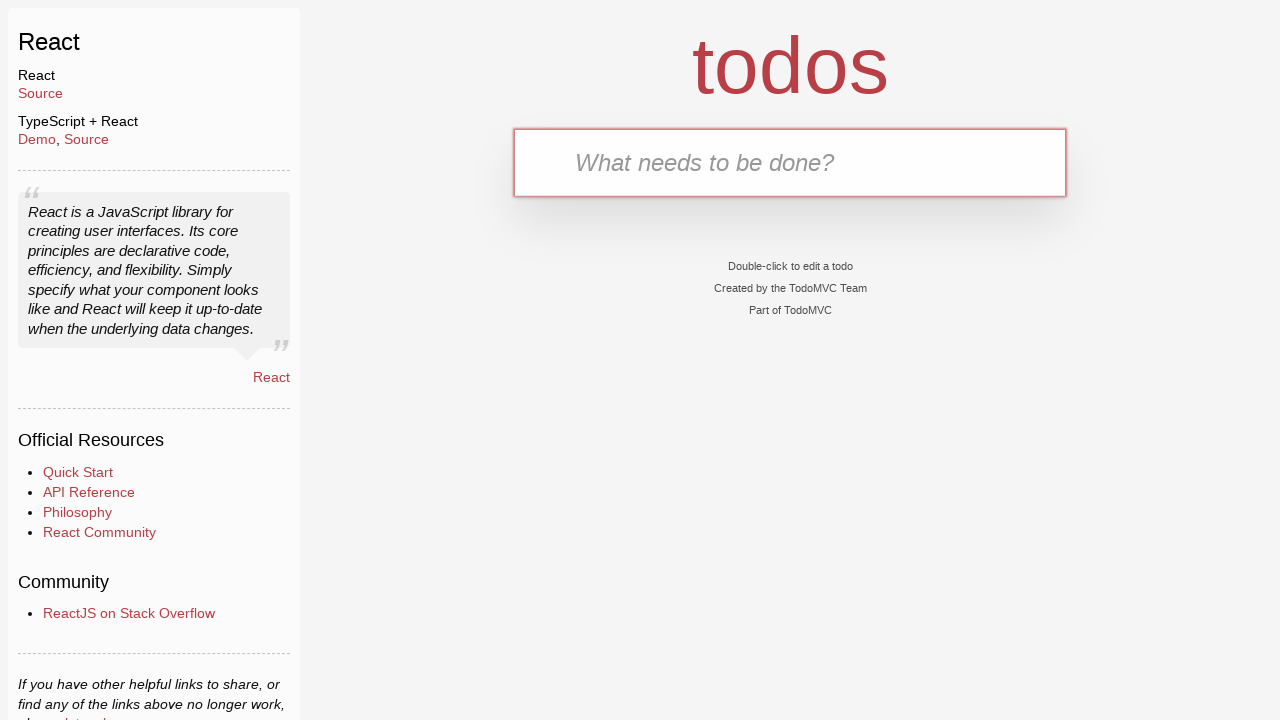

Filled new todo input with 'aaa' on input.new-todo
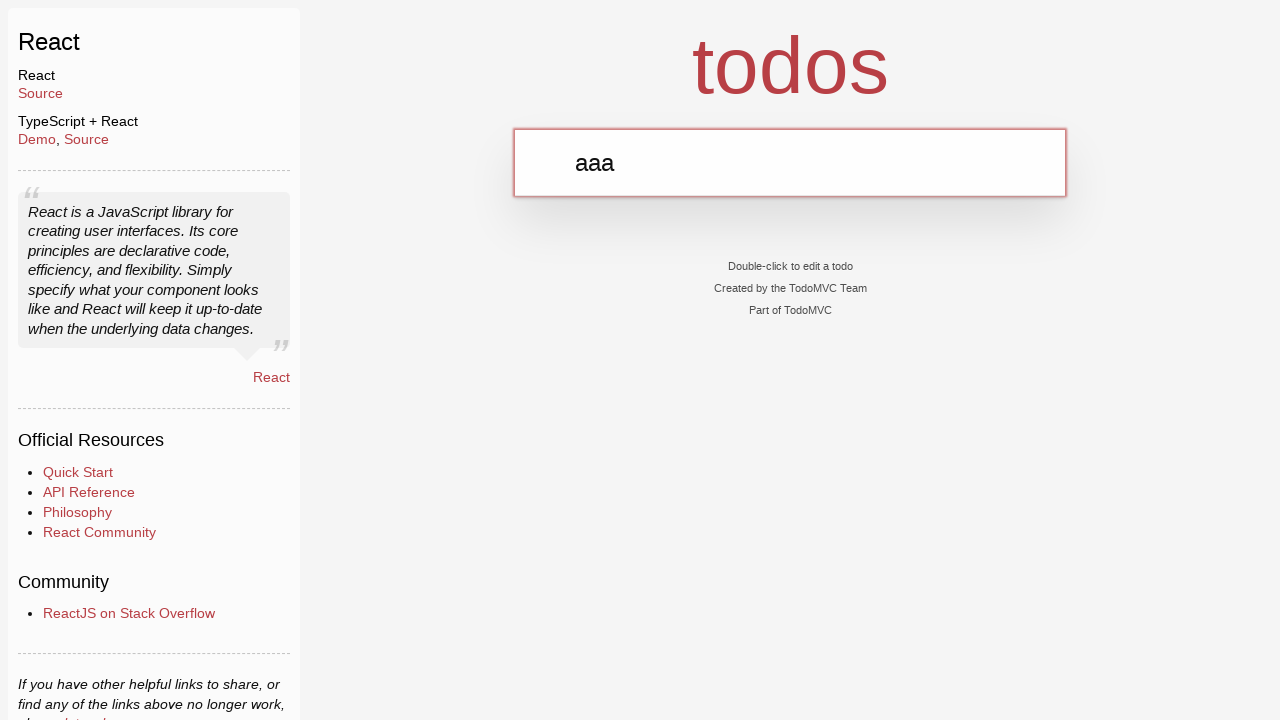

Pressed Enter to create new todo item on input.new-todo
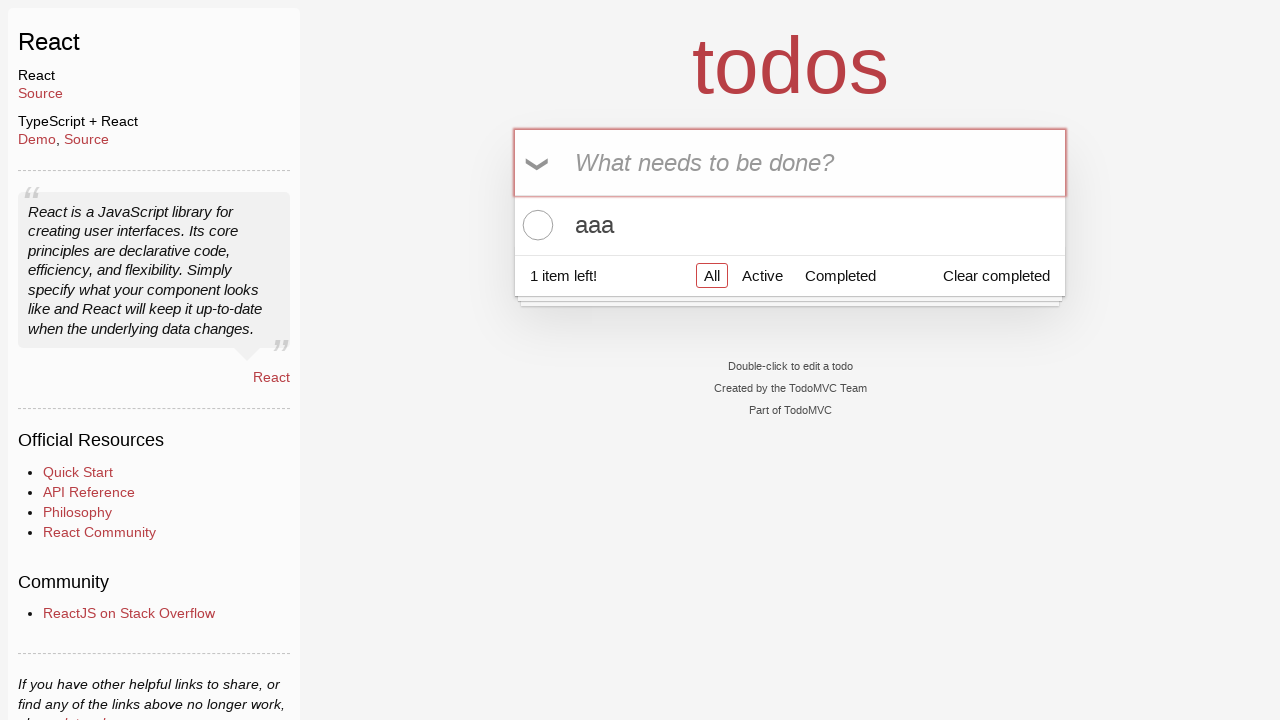

Clicked toggle checkbox to mark todo as completed at (535, 225) on xpath=//label[contains(text(), 'aaa')]/../input[@class='toggle']
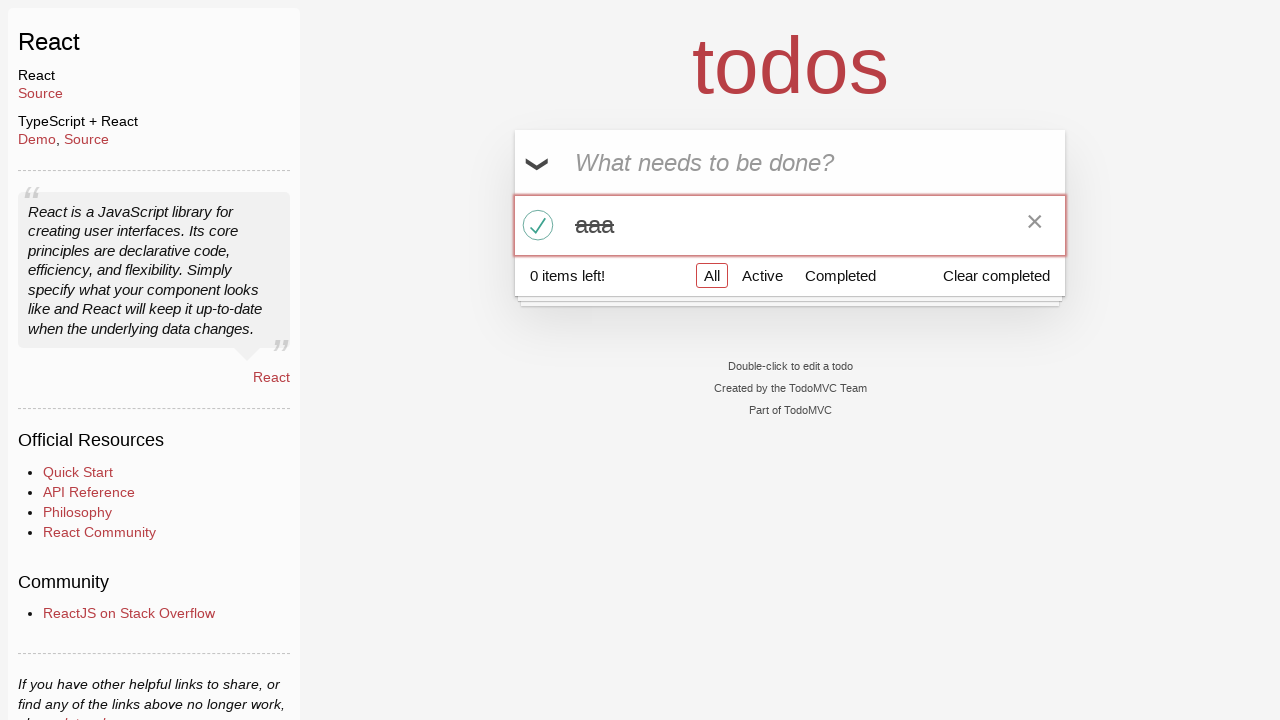

Clicked toggle checkbox again to mark todo as active at (535, 225) on xpath=//label[contains(text(), 'aaa')]/../input[@class='toggle']
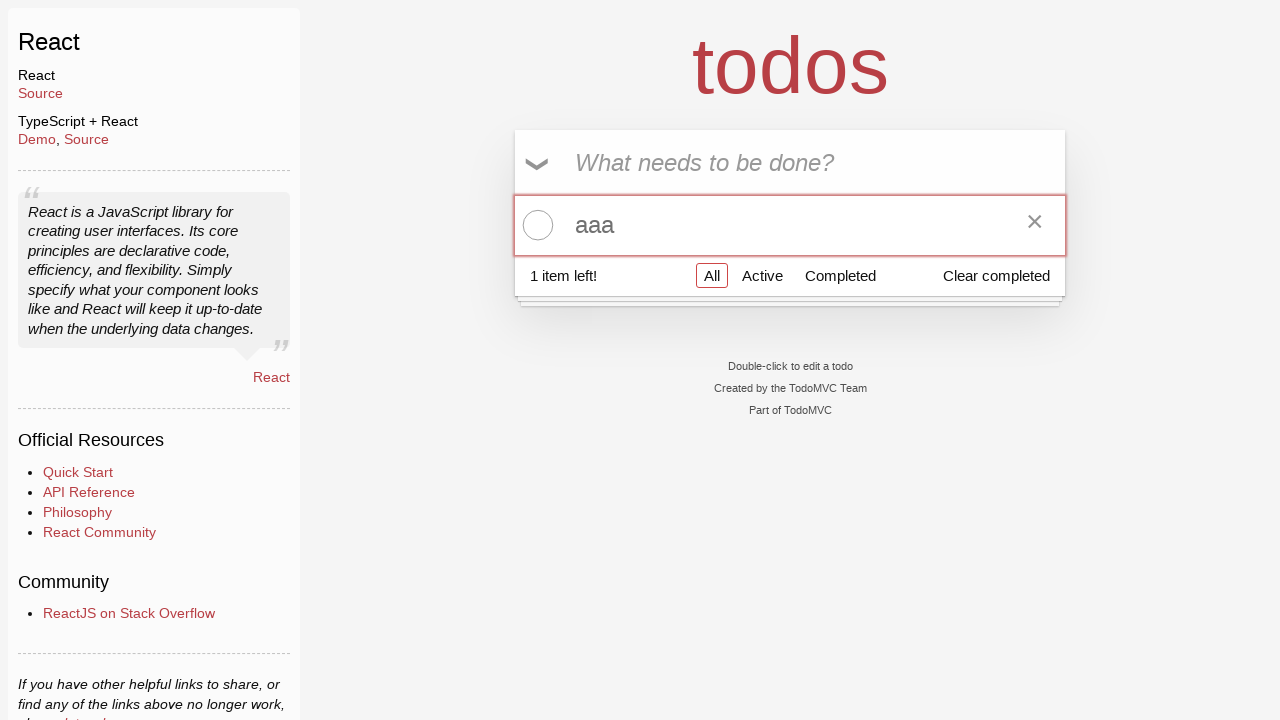

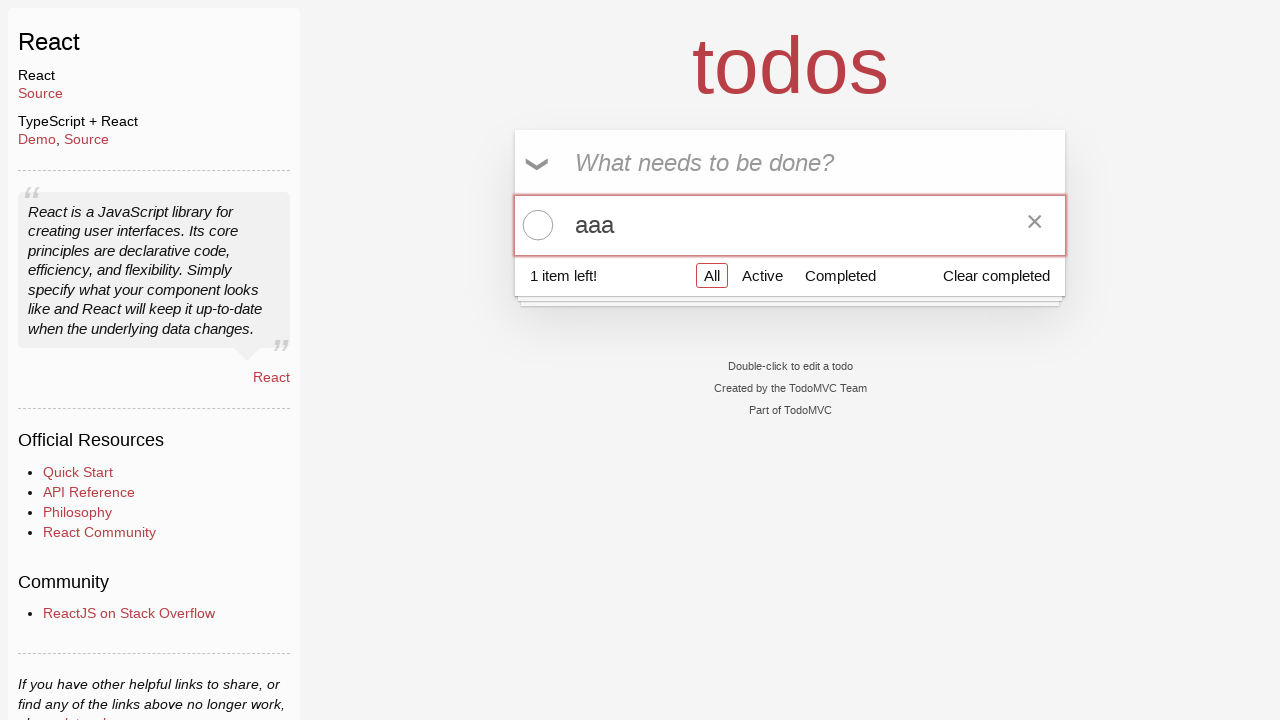